Tests selecting a country from the dropdown menu on the registration form and verifies the selection is correct.

Starting URL: https://practice.qabrains.com/registration

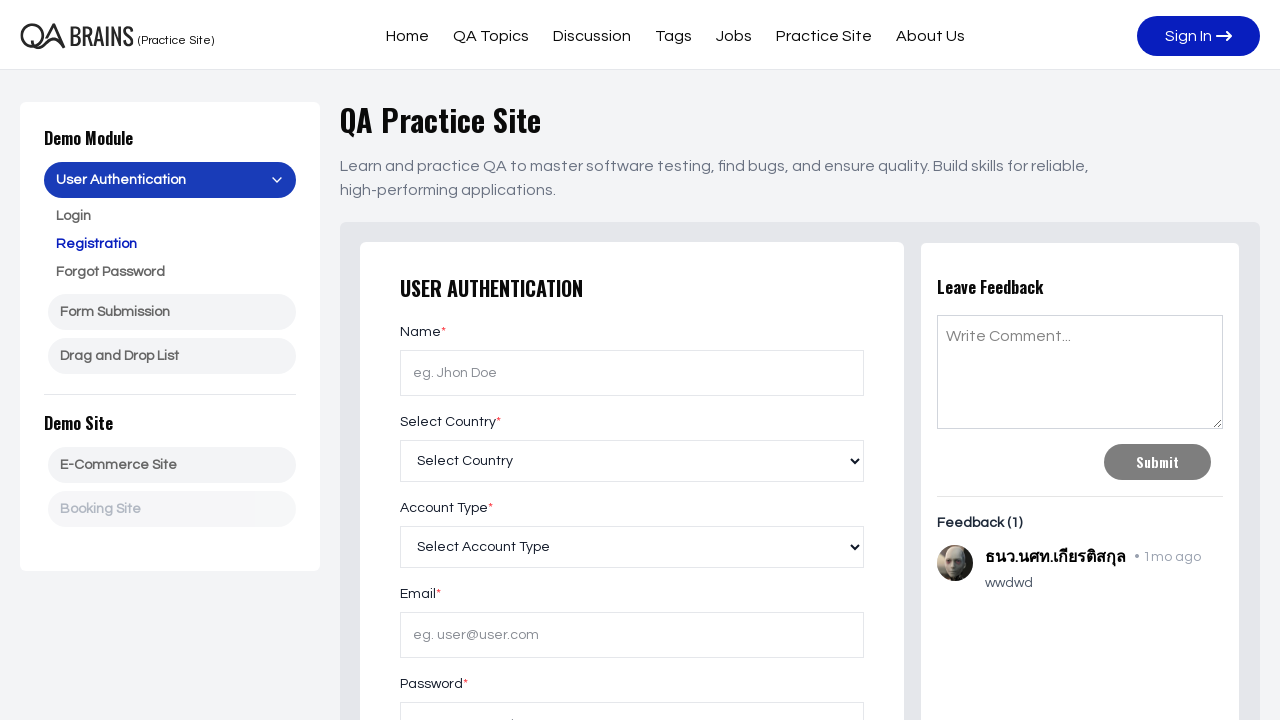

Waited 3 seconds for registration page to load
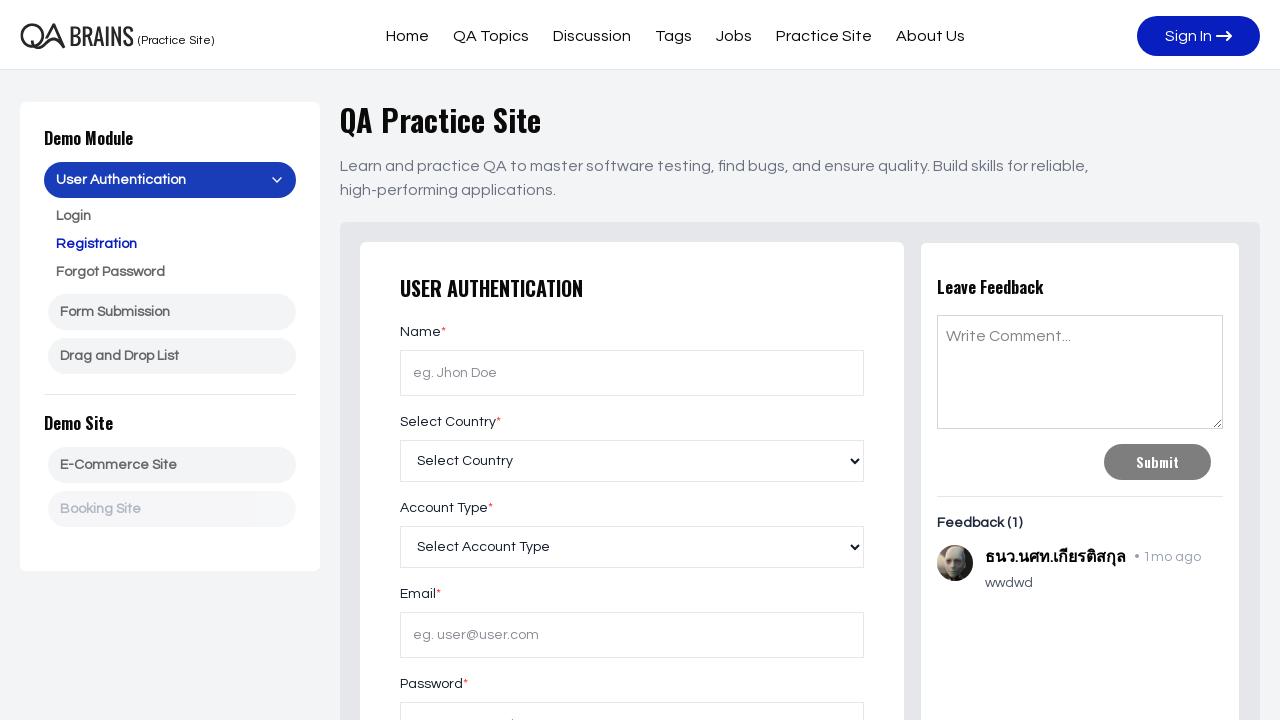

Located country dropdown element
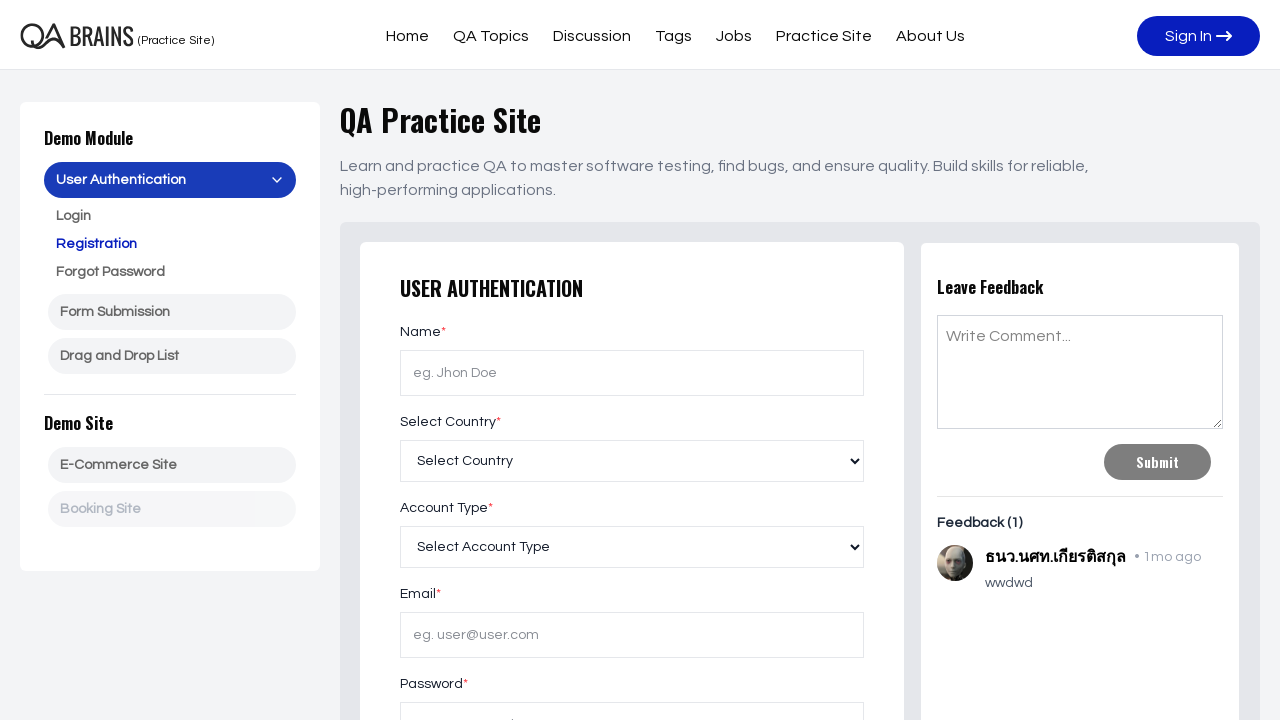

Selected 'Bangladesh' from country dropdown on #country
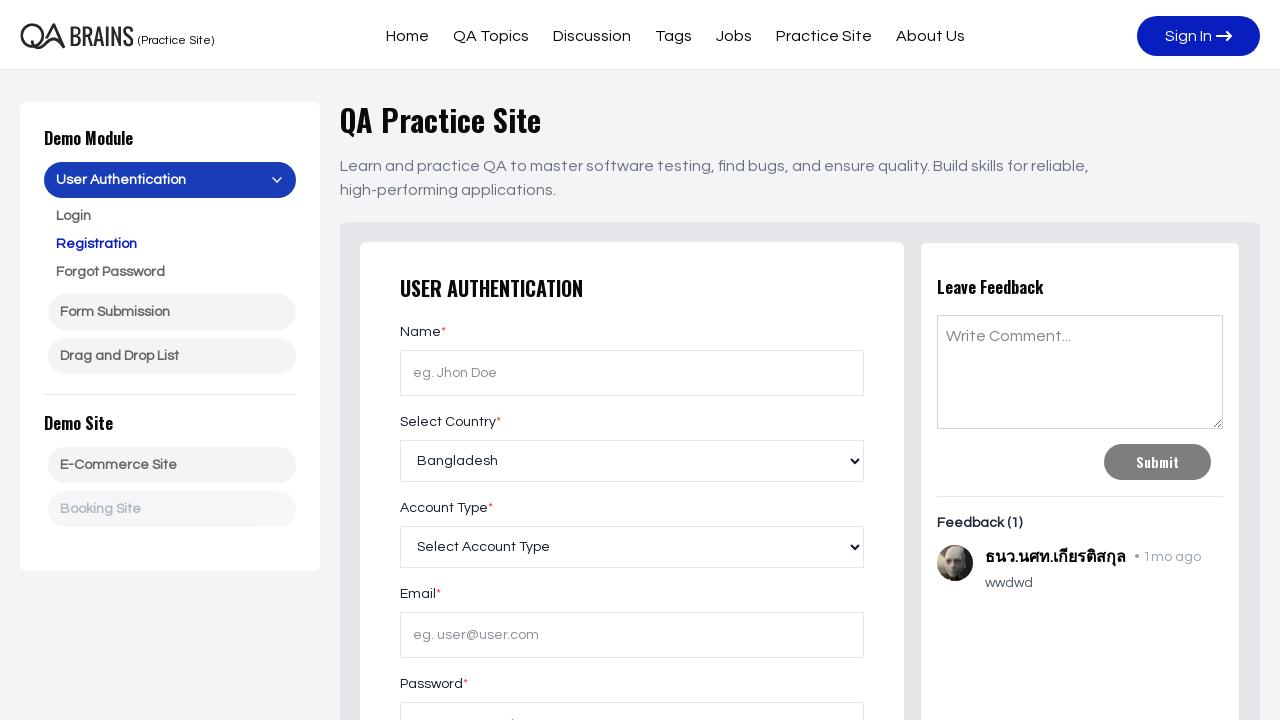

Waited 1 second for selection to apply
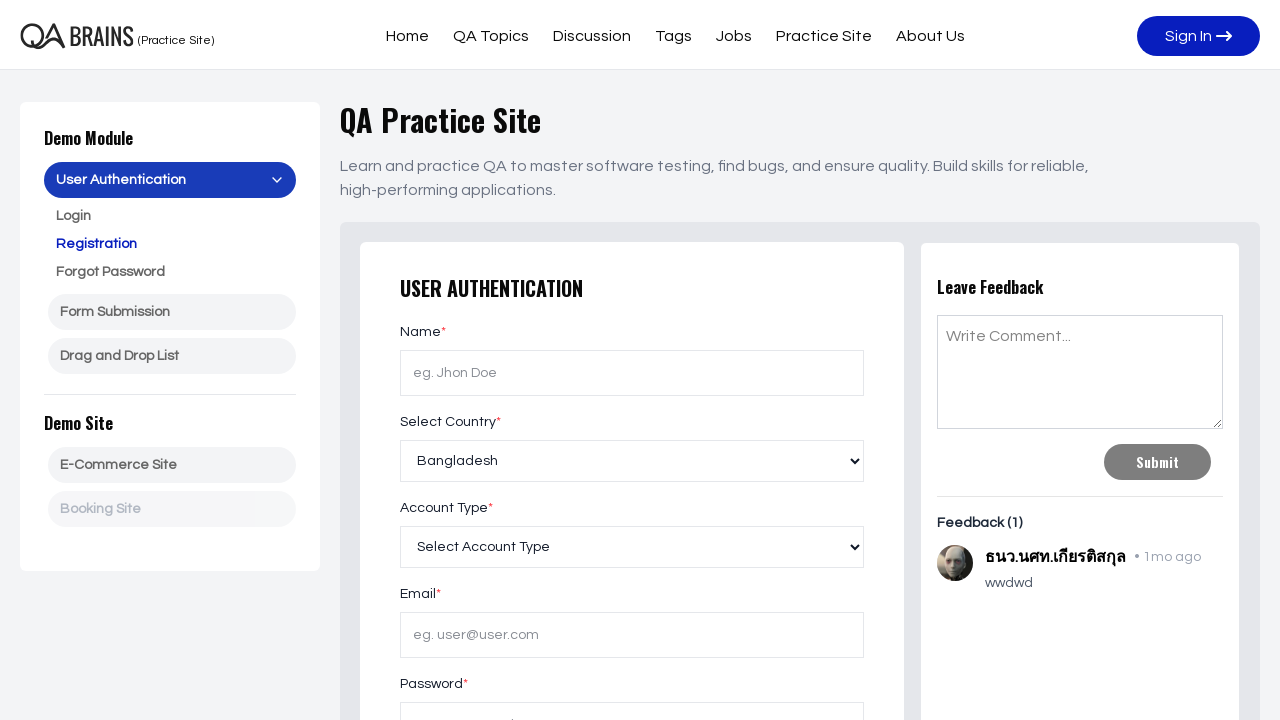

Retrieved selected country option text
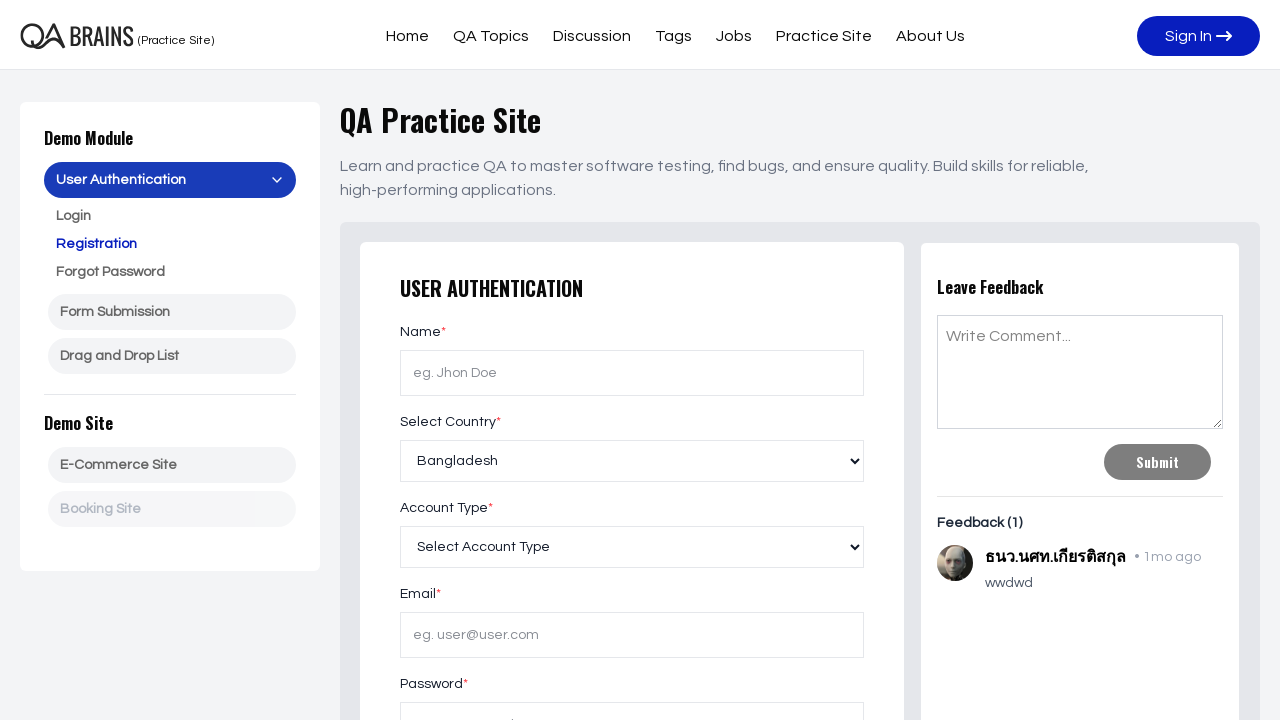

Verified that 'Bangladesh' is correctly selected in dropdown
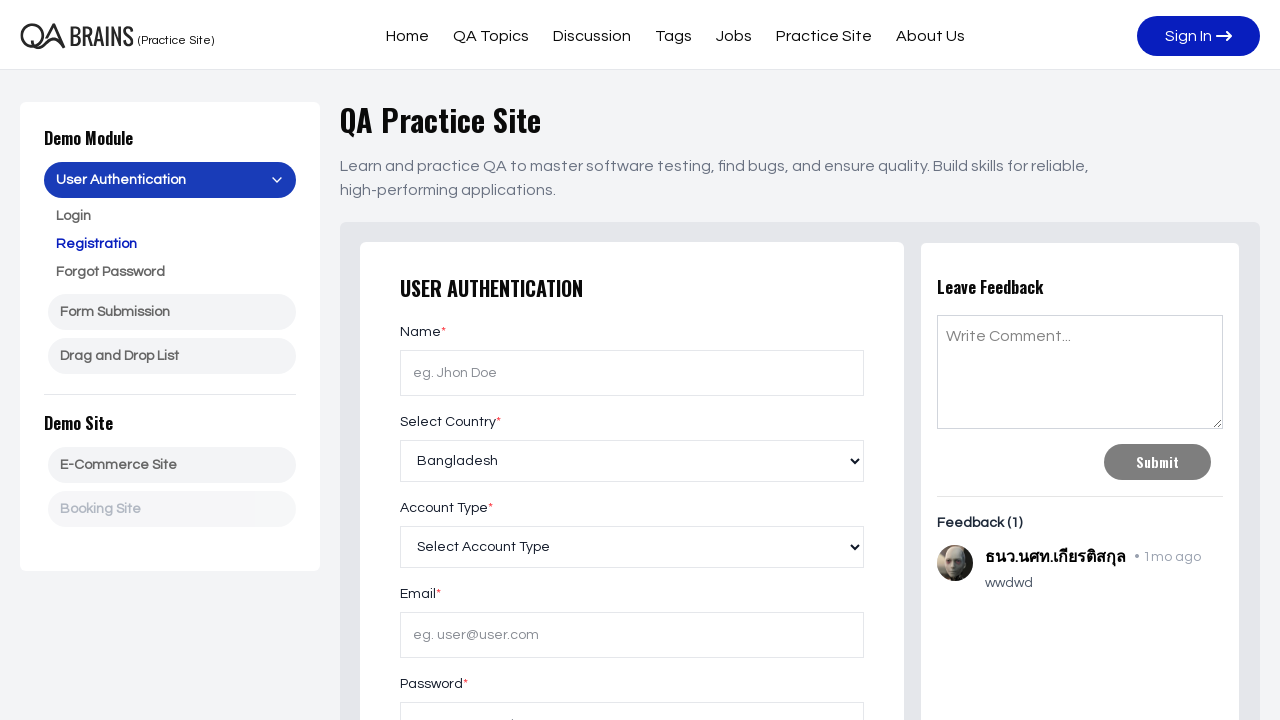

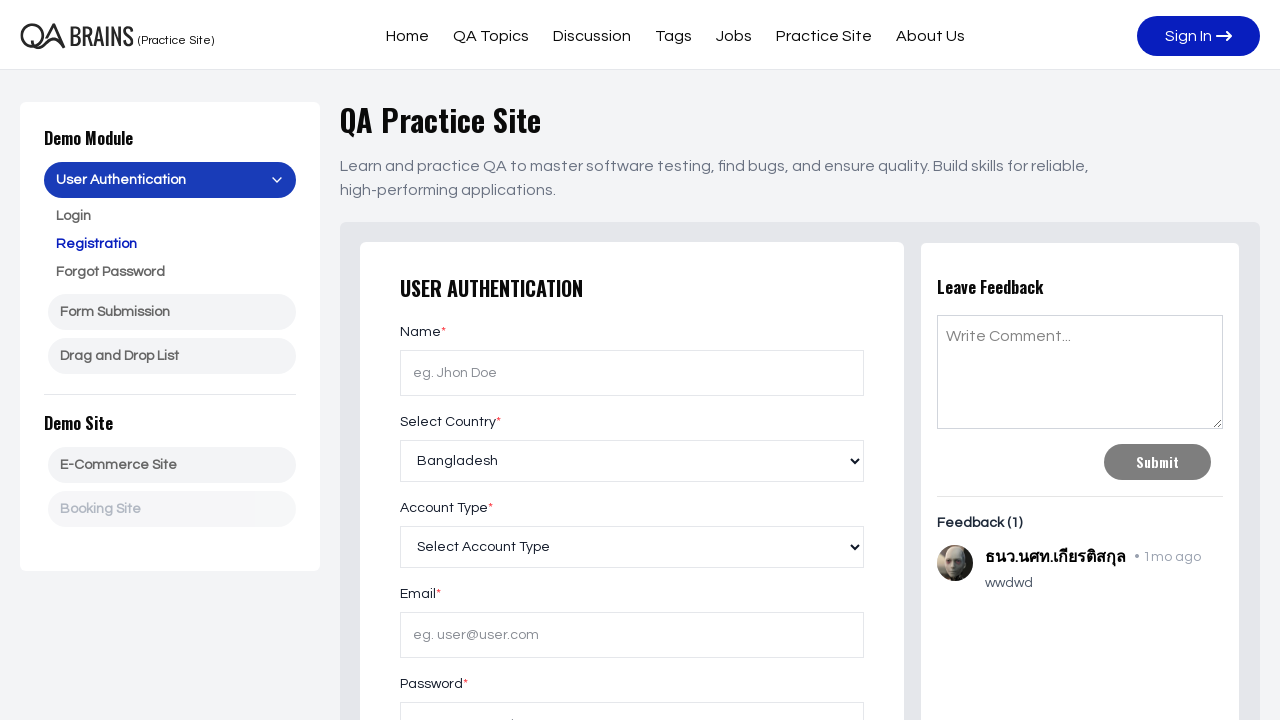